Tests the complete lifecycle of tasks in a TodoMVC application including adding, editing, toggling completion status, filtering by status, and deleting tasks.

Starting URL: https://todomvc4tasj.herokuapp.com/

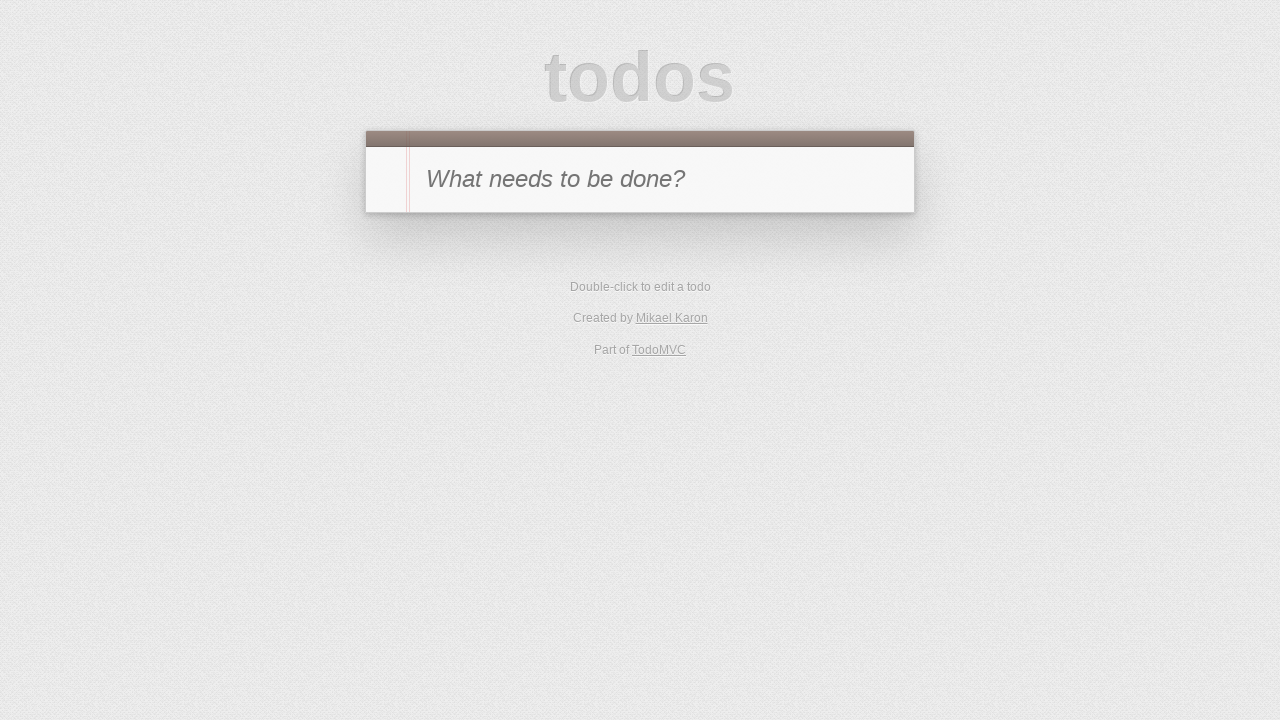

Filled new task input with '1' on #new-todo
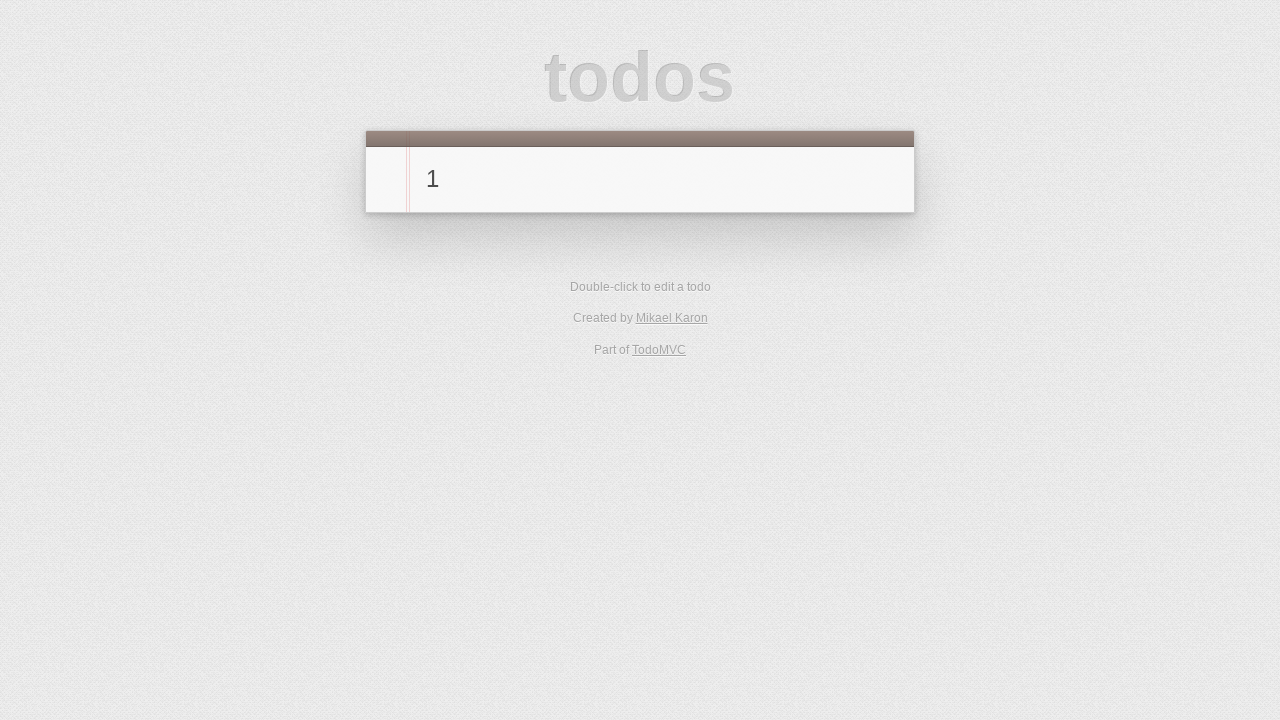

Pressed Enter to add task '1' on #new-todo
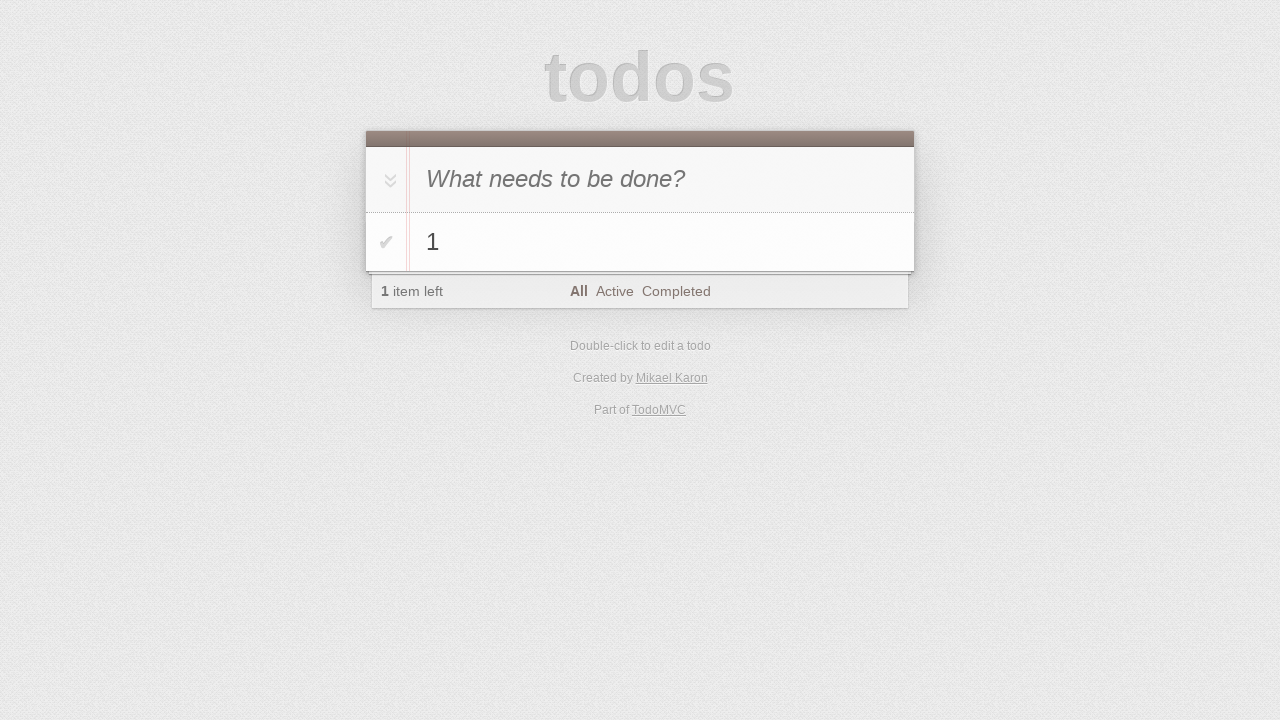

Double-clicked task '1' to enter edit mode at (662, 242) on #todo-list>li >> text='1'
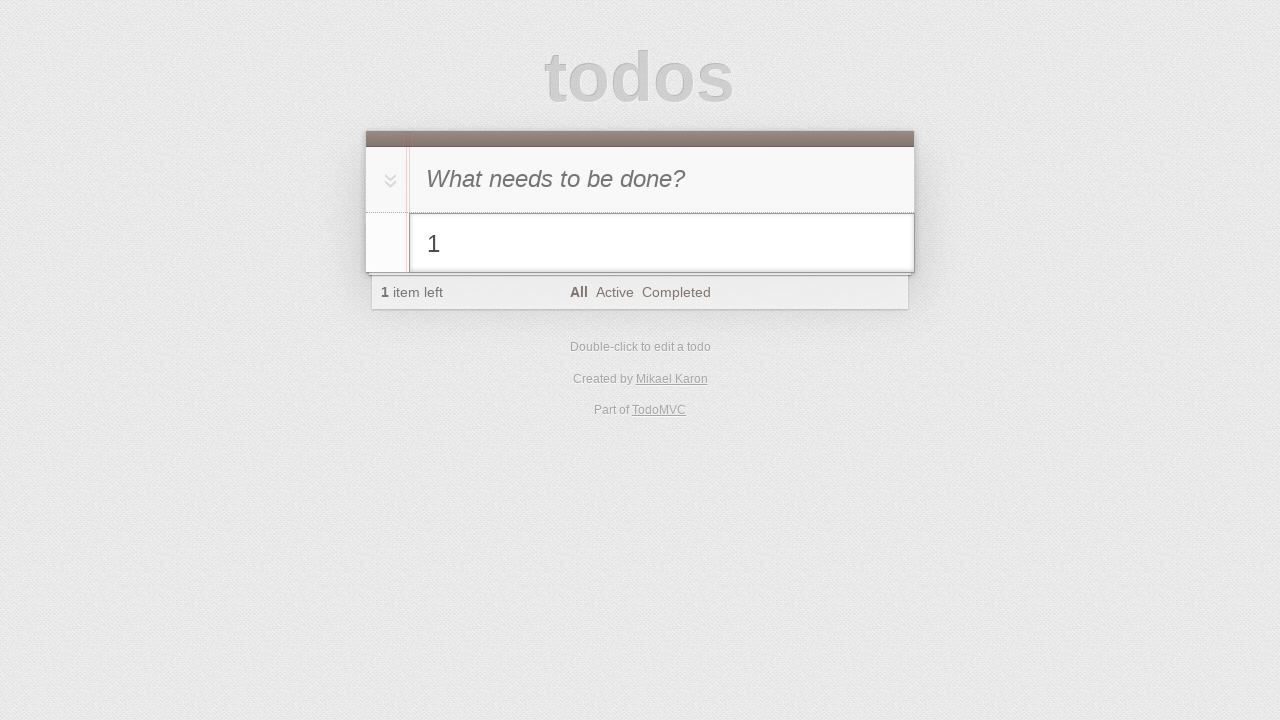

Filled edit field with '1 edited' on #todo-list>li.editing .edit
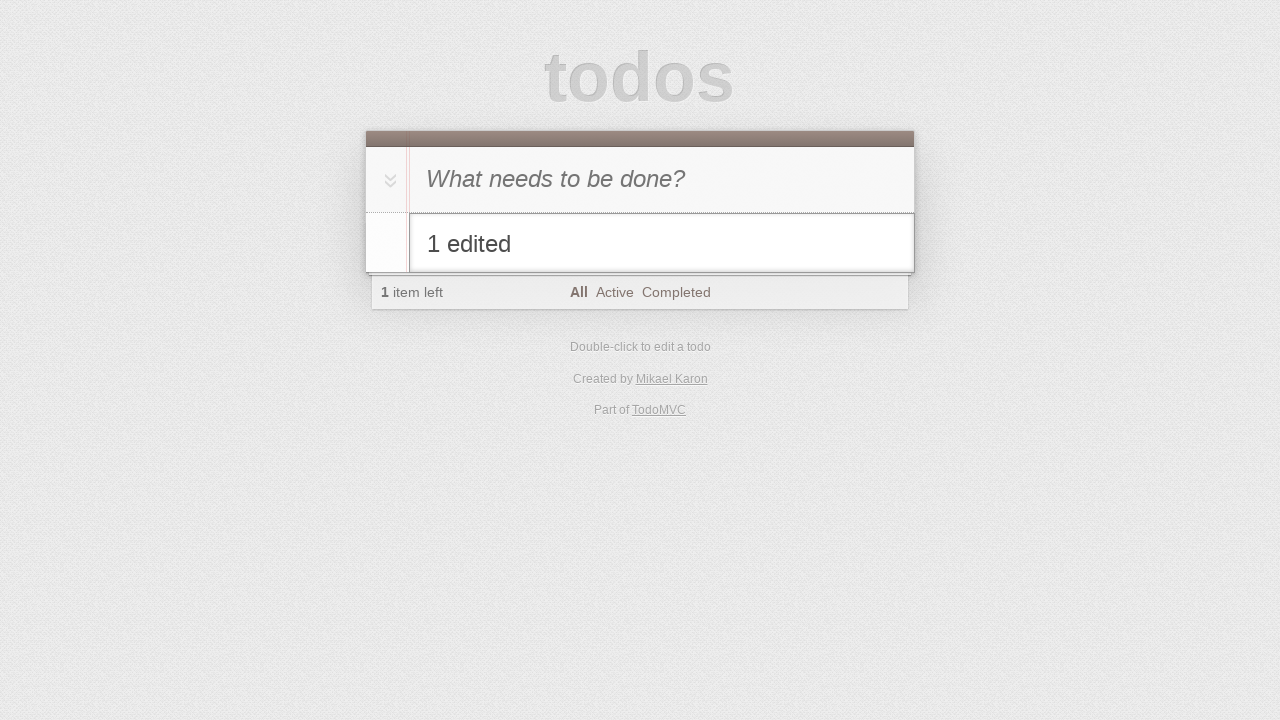

Pressed Enter to confirm edit of task '1' to '1 edited' on #todo-list>li.editing .edit
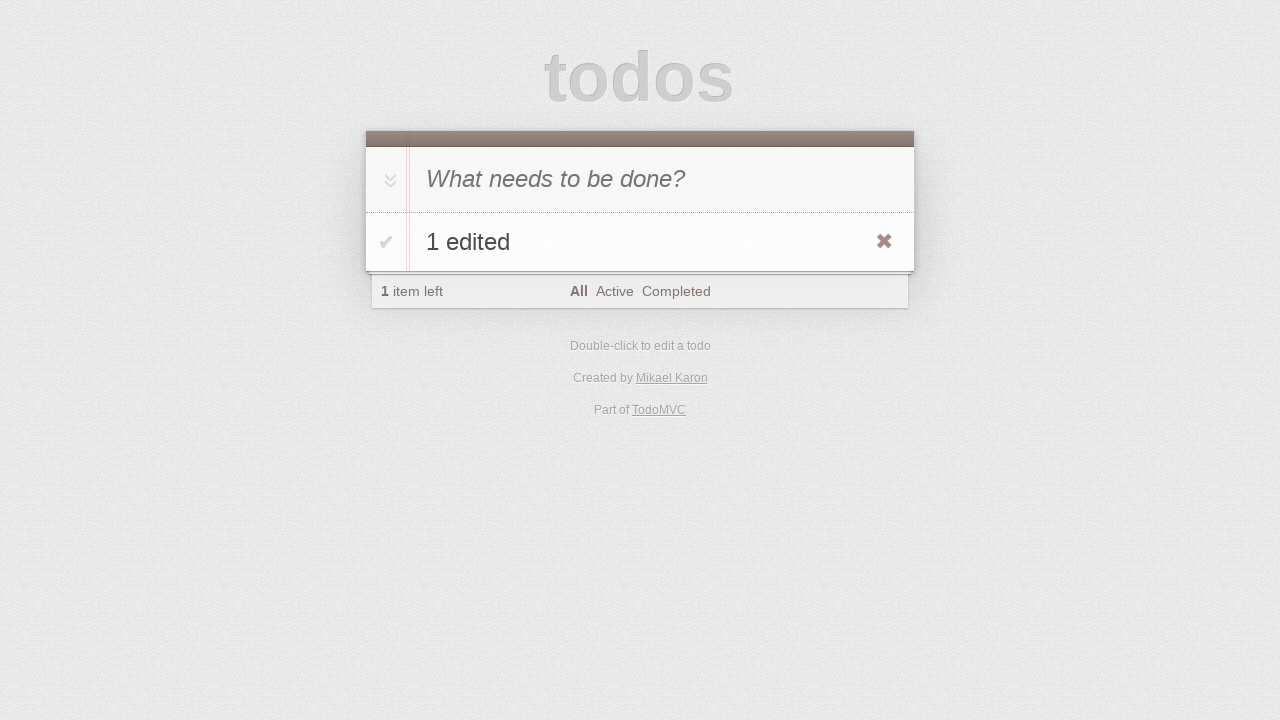

Verified task '1 edited' is visible
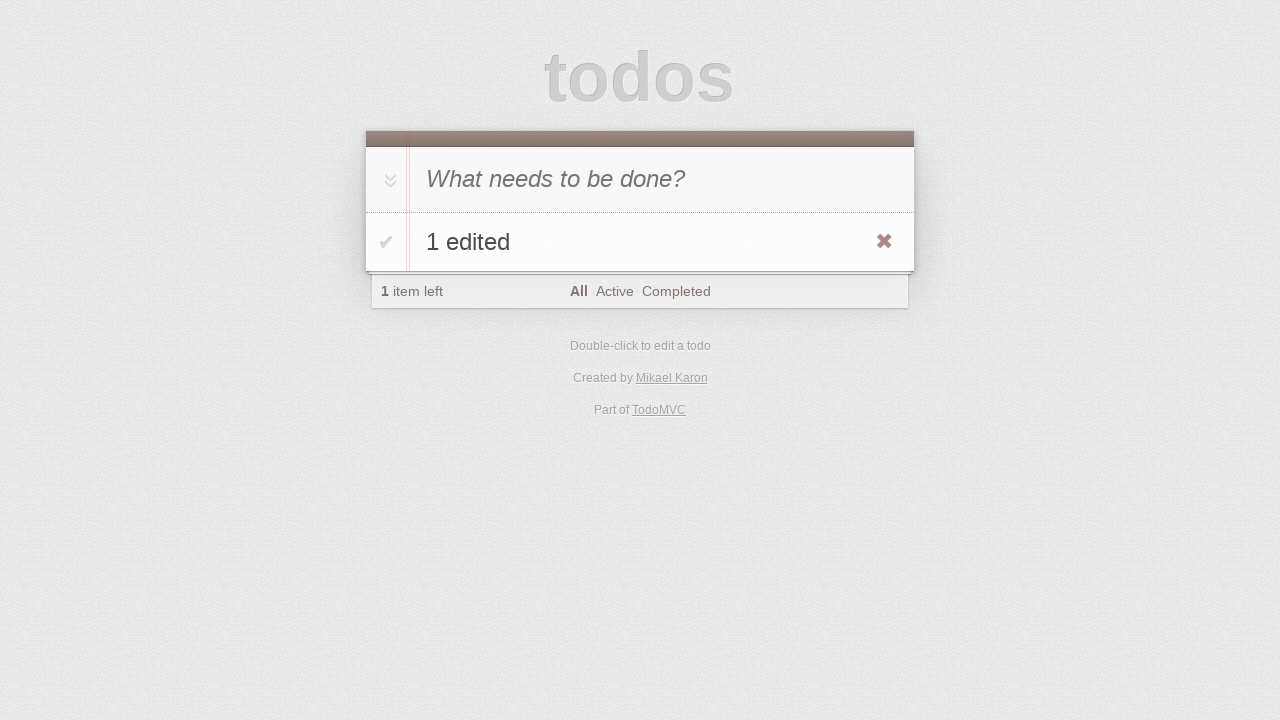

Clicked toggle-all to mark all tasks as complete at (388, 180) on #toggle-all
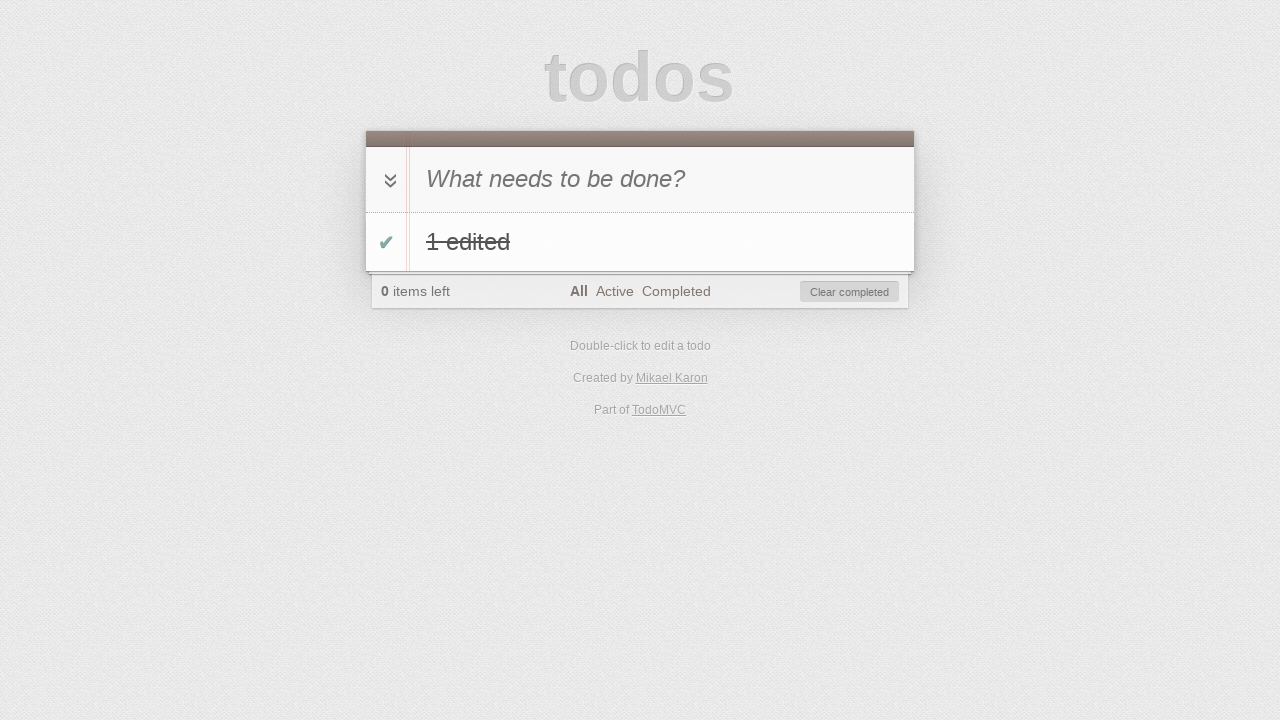

Clicked Active filter at (614, 291) on text='Active'
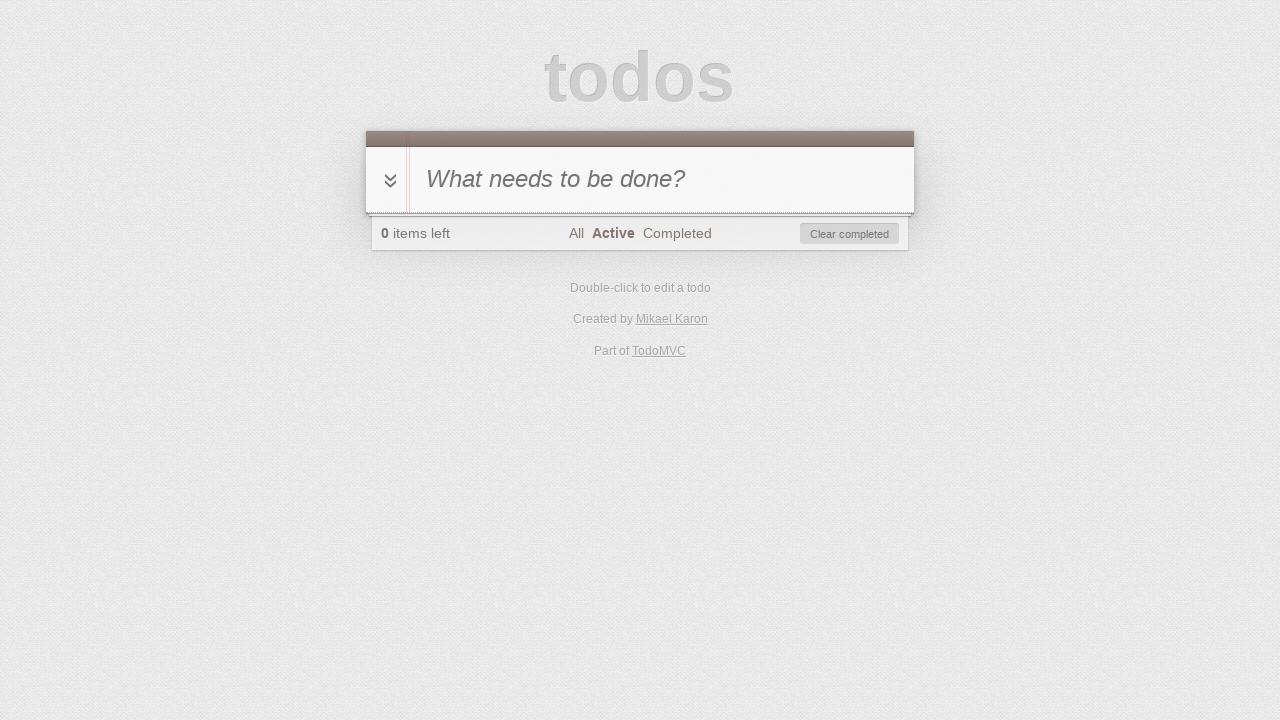

Waited for filter to apply, no active tasks visible since all are completed
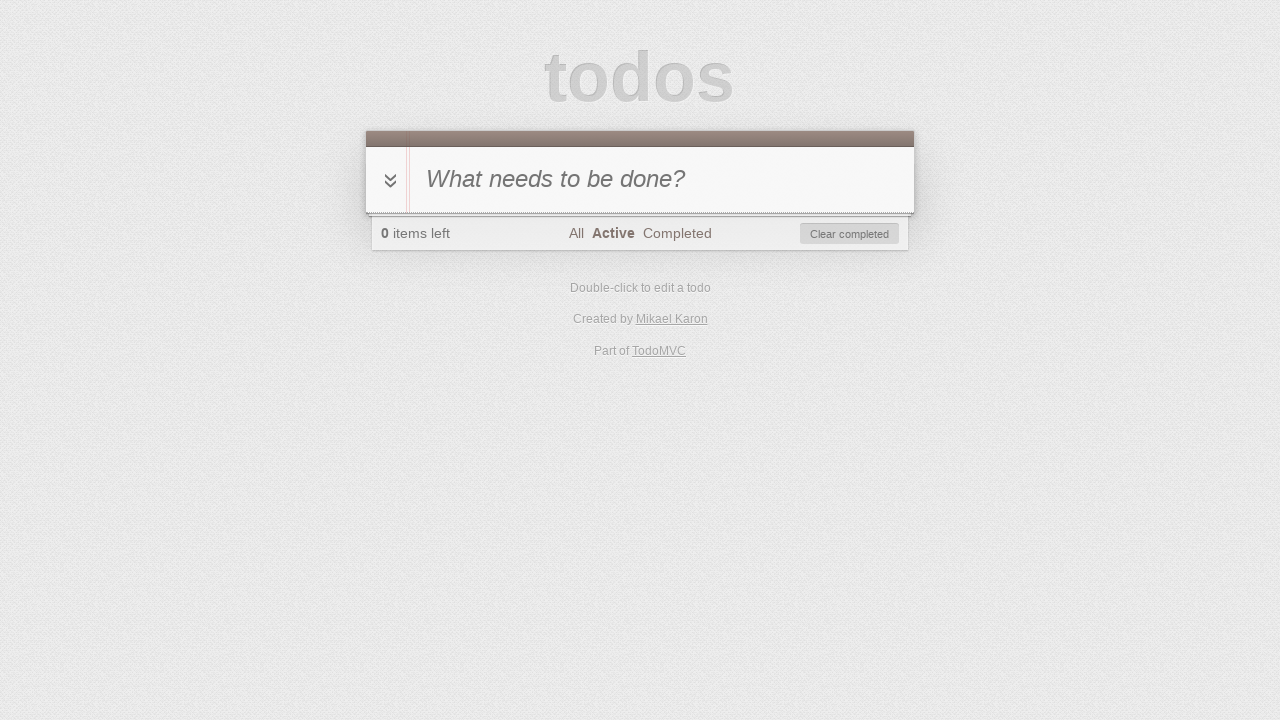

Filled new task input with '2' on #new-todo
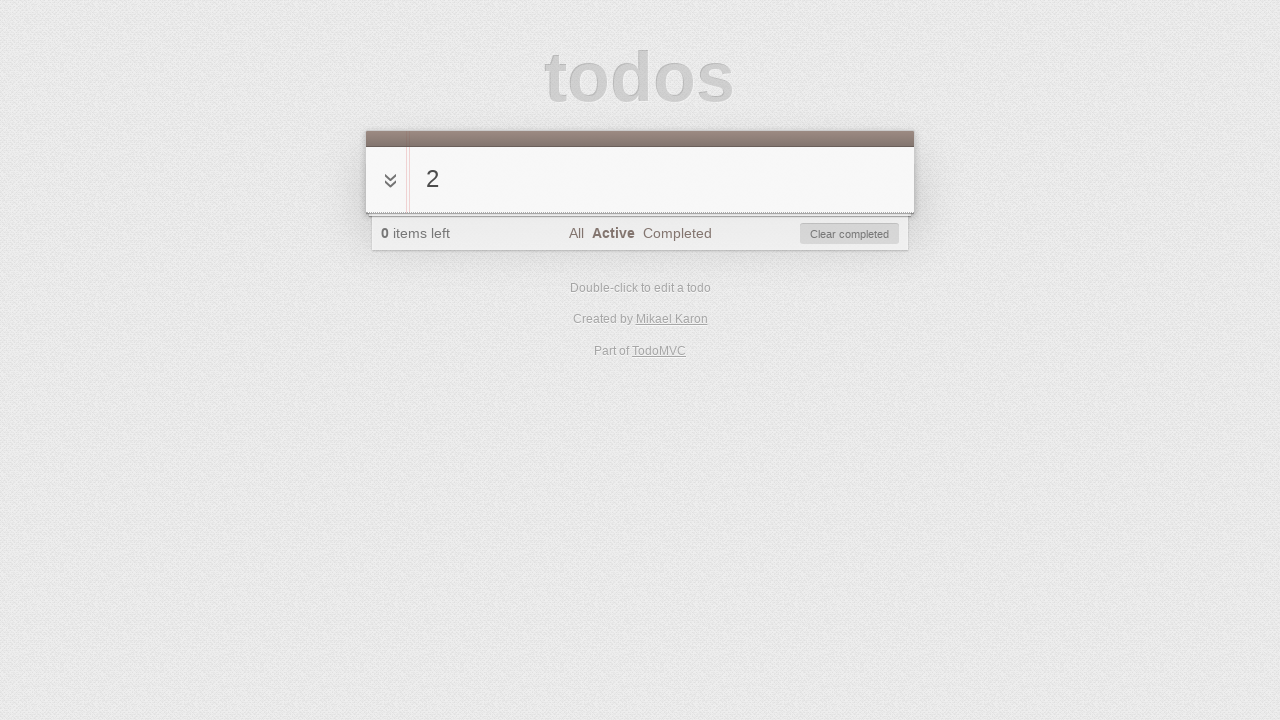

Pressed Enter to add task '2' on #new-todo
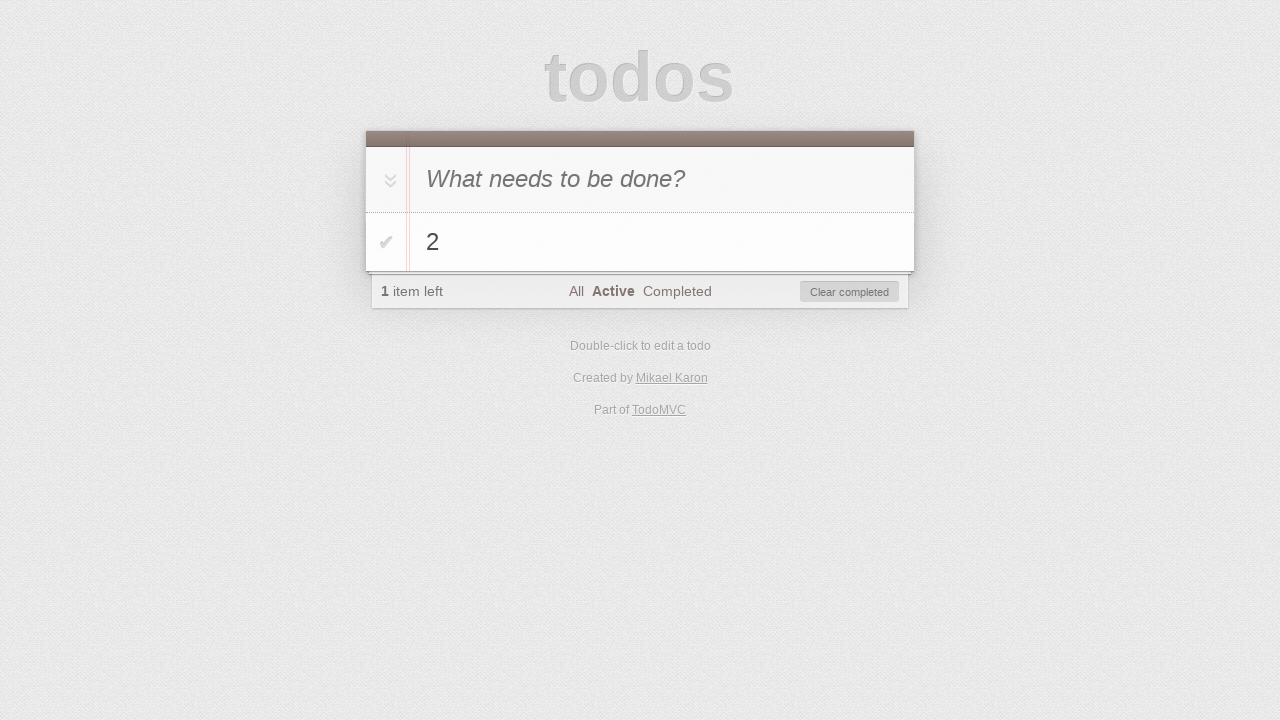

Double-clicked task '2' to enter edit mode at (662, 242) on #todo-list>li >> text='2'
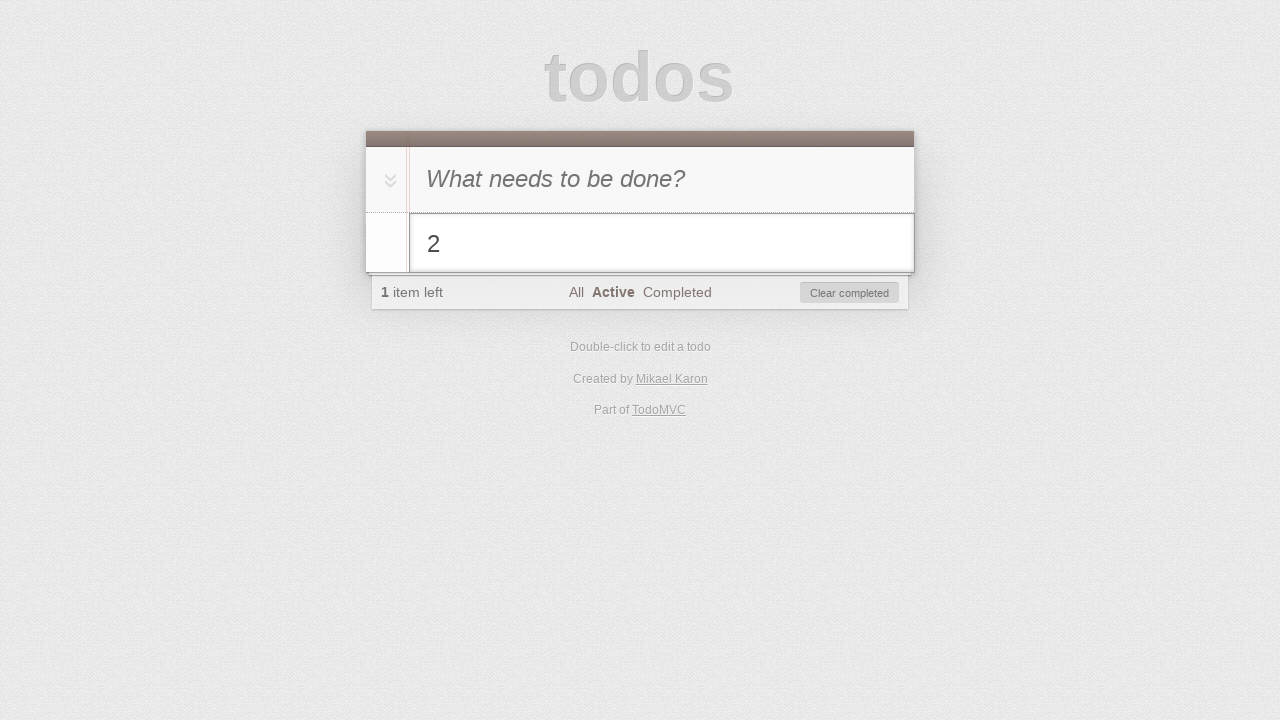

Filled edit field with '2 edit canceled' on #todo-list>li.editing .edit
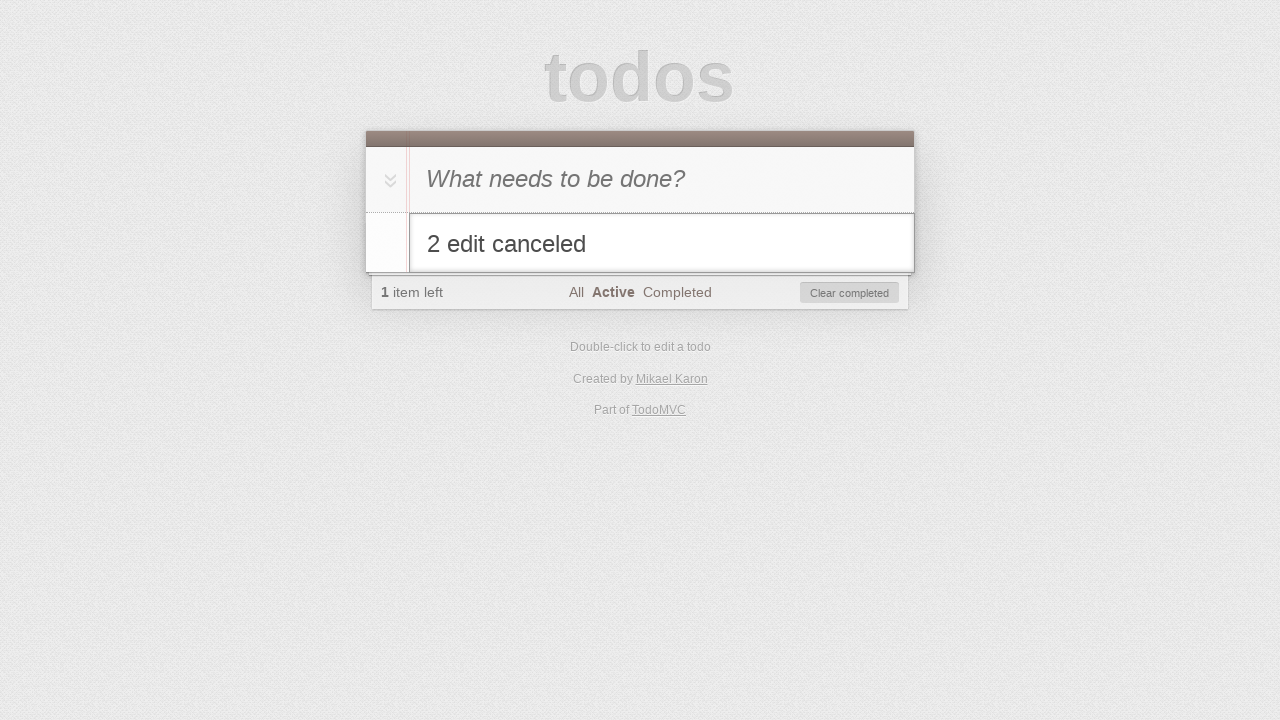

Pressed Escape to cancel editing task '2' on #todo-list>li.editing .edit
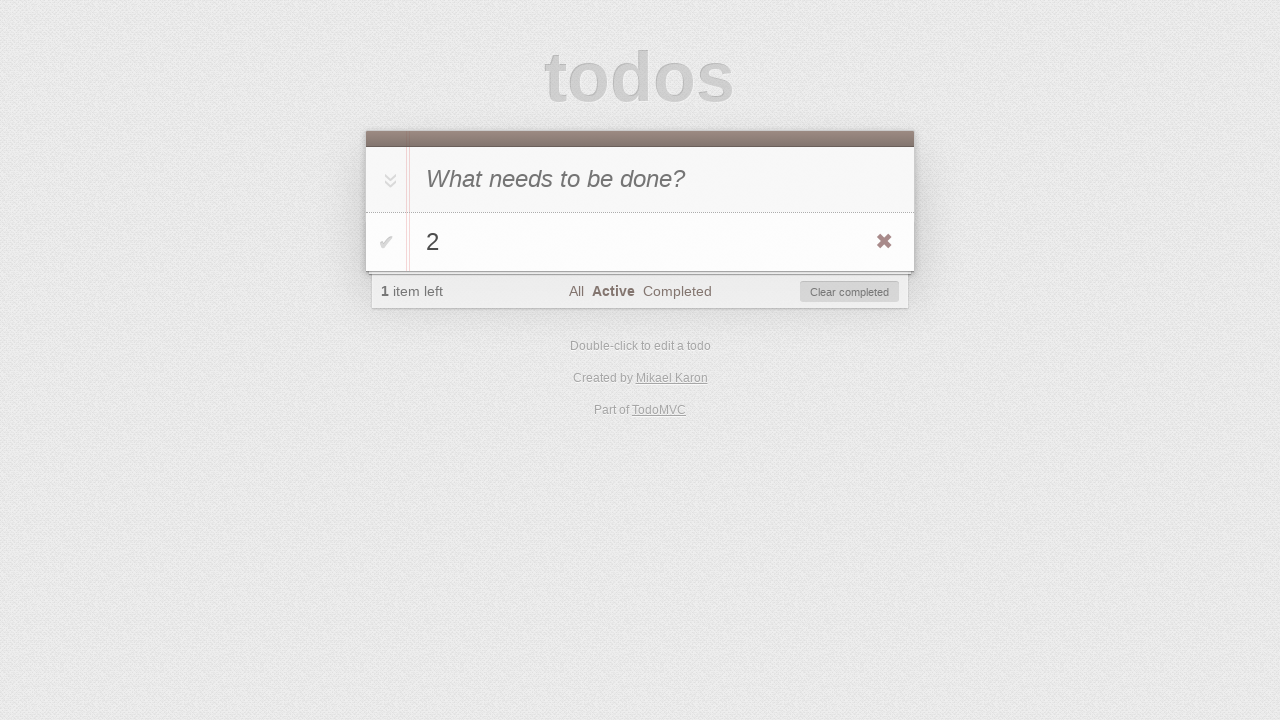

Clicked toggle to mark task '2' as complete at (386, 242) on #todo-list>li:has-text('2') .toggle
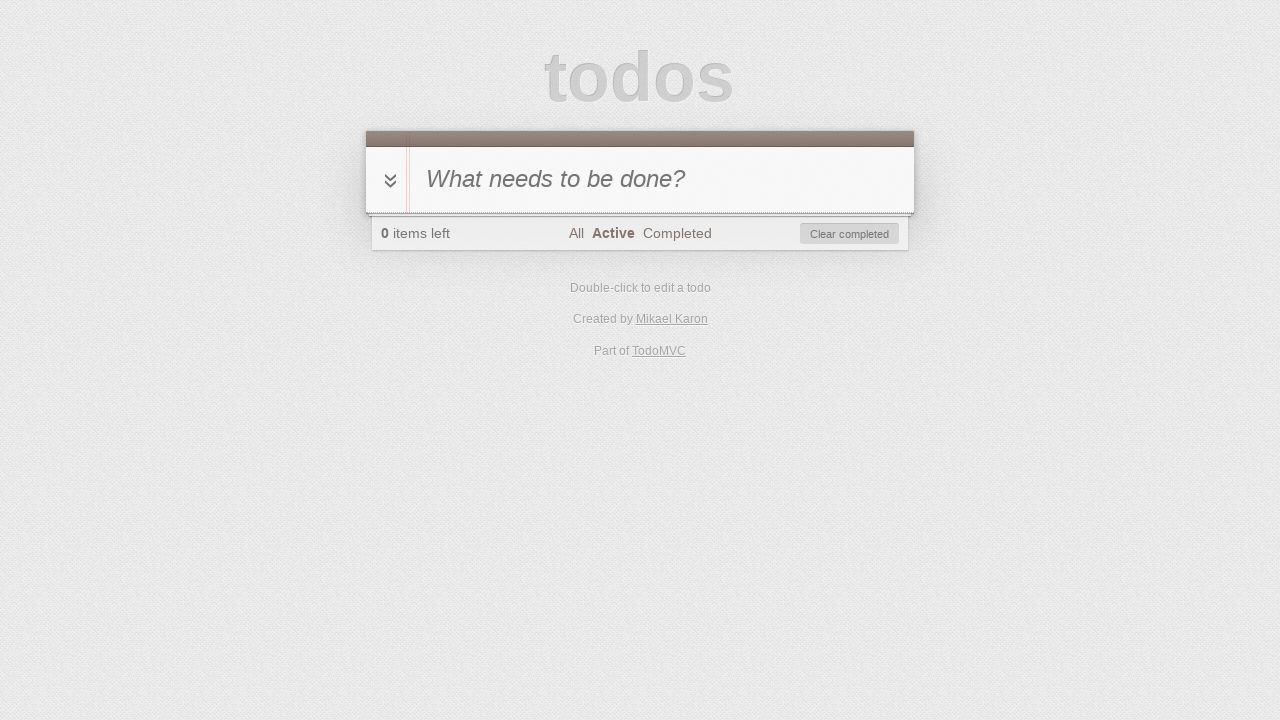

Clicked Completed filter at (677, 233) on text='Completed'
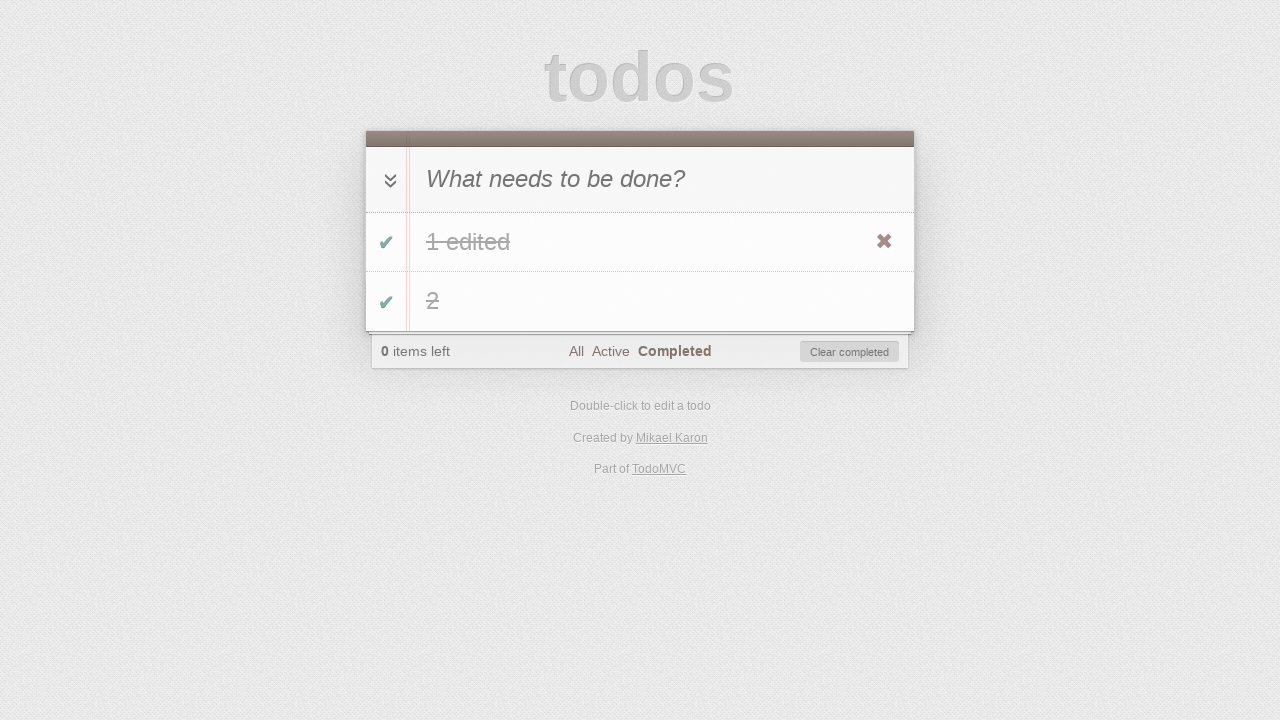

Verified completed task '1 edited' is visible
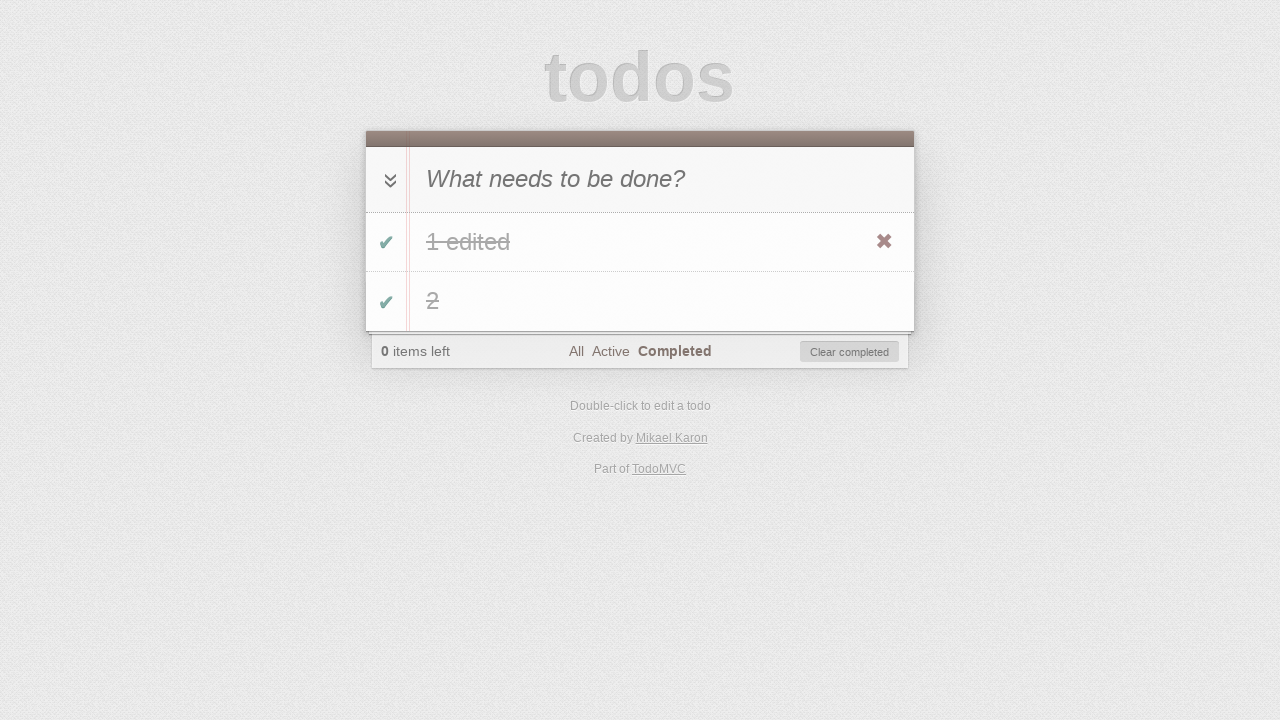

Verified completed task '2' is visible
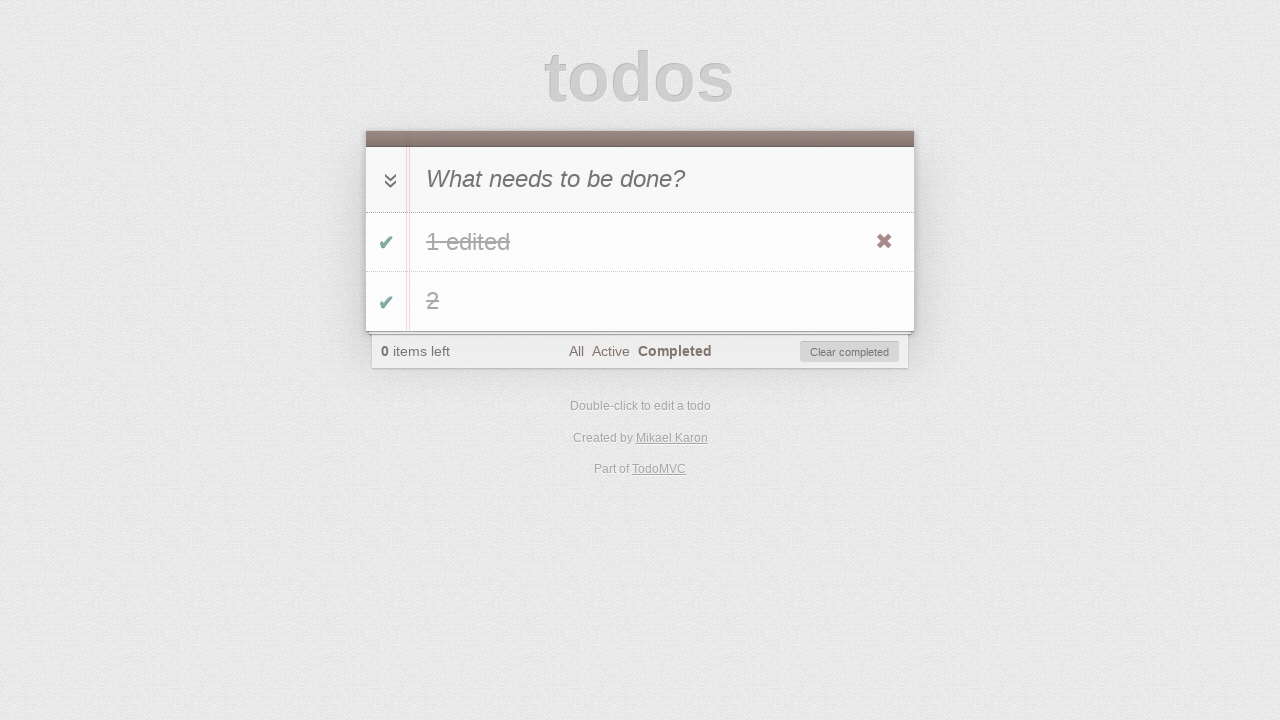

Clicked toggle to reactivate task '2' at (386, 302) on #todo-list>li:has-text('2') .toggle
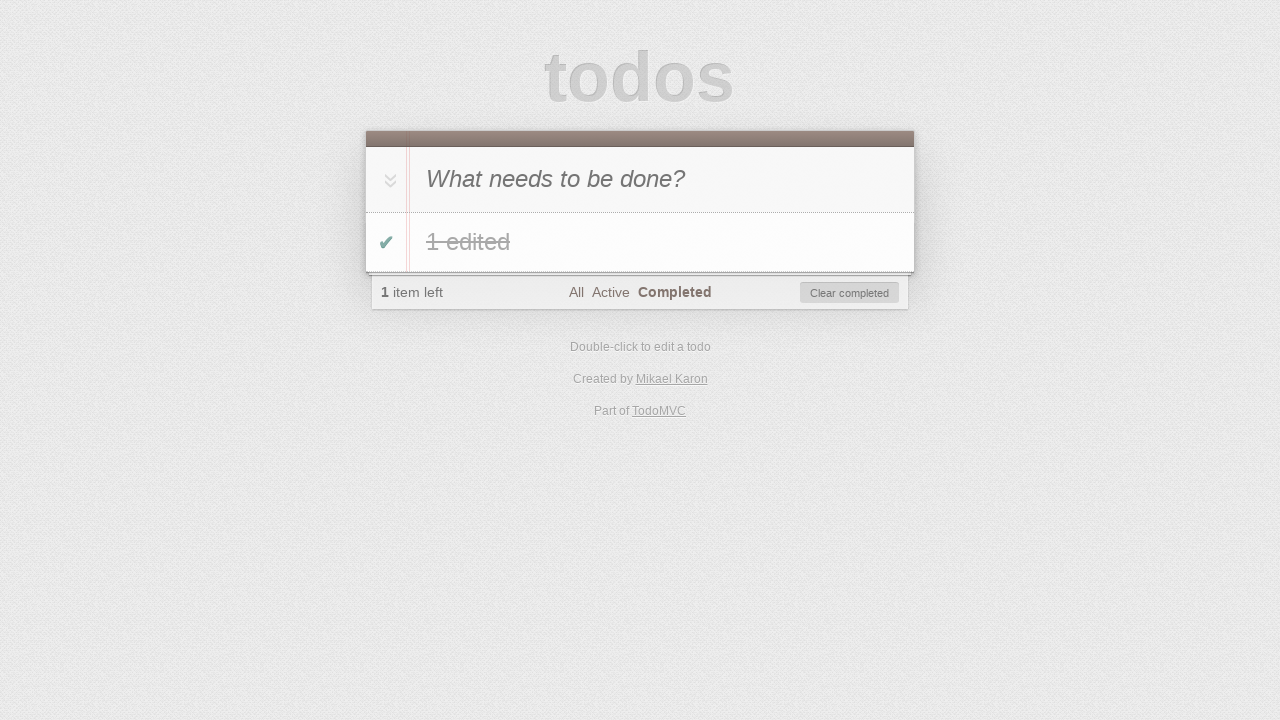

Clicked clear-completed to remove all completed tasks at (850, 293) on #clear-completed
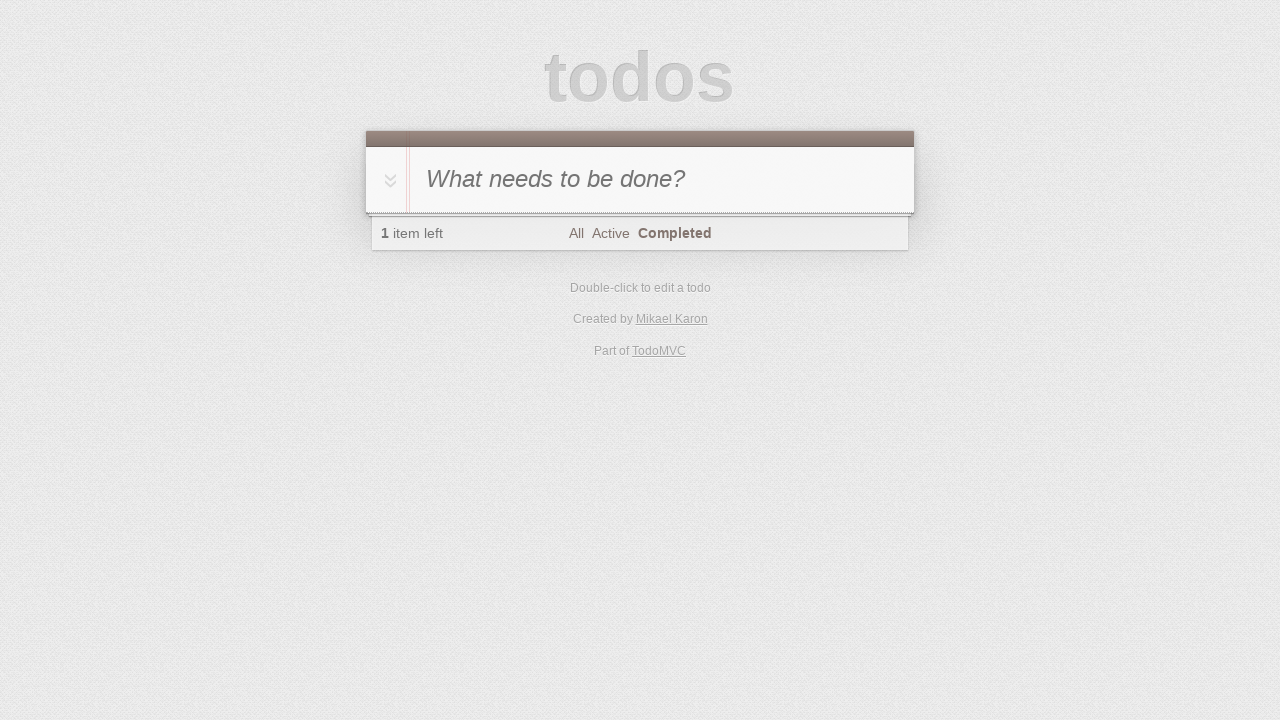

Clicked All filter at (576, 233) on text='All'
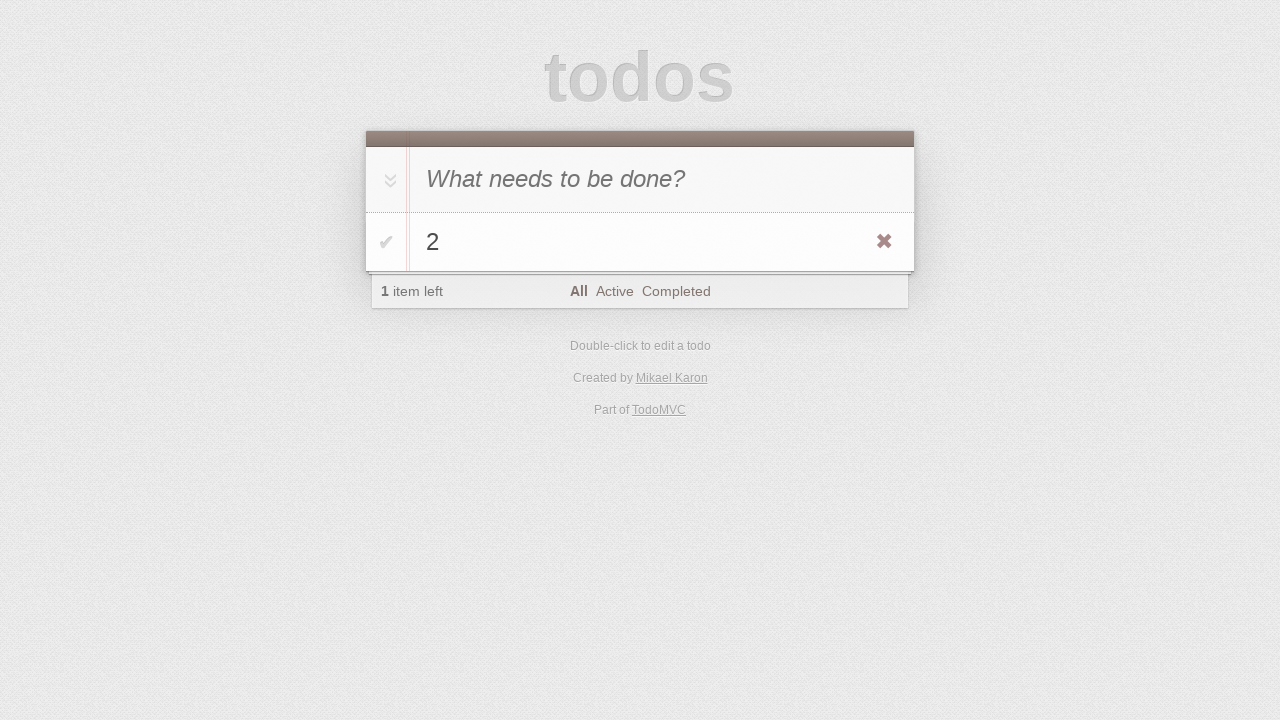

Verified that 1 task remains in the todo list
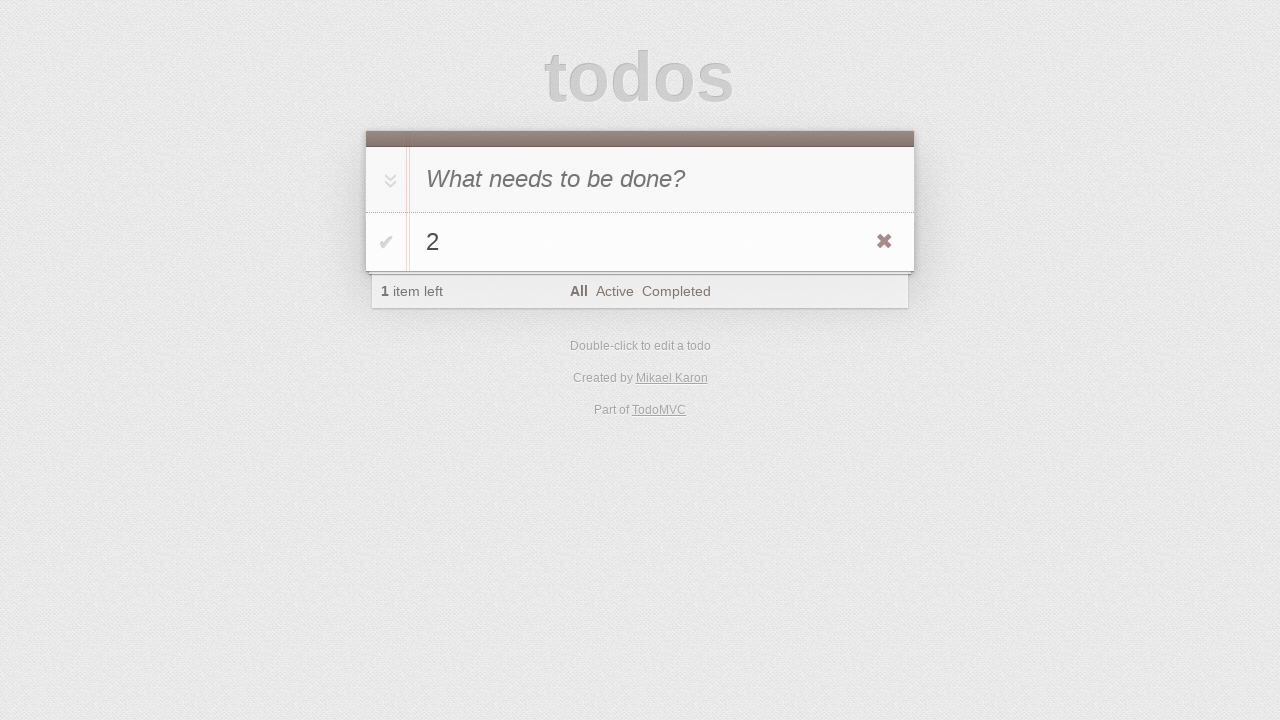

Hovered over task '2' to reveal delete button at (640, 242) on #todo-list>li:has-text('2')
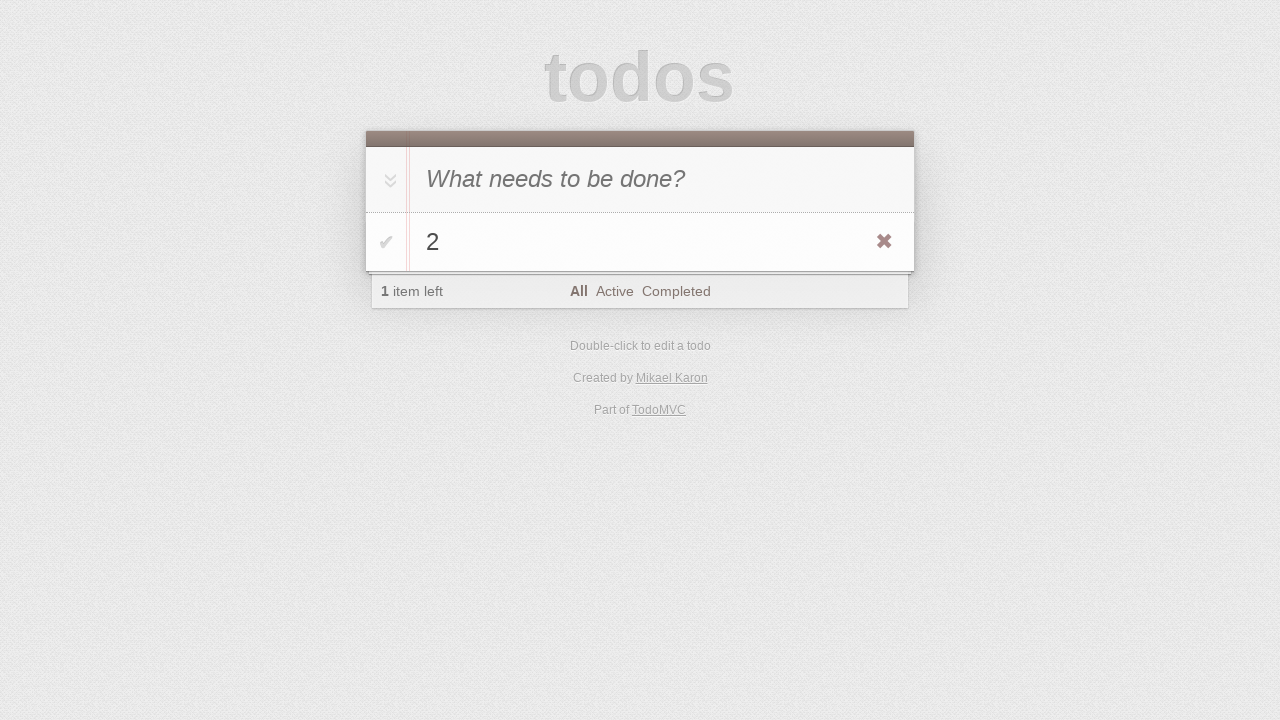

Clicked destroy button to delete task '2' at (884, 242) on #todo-list>li:has-text('2') .destroy
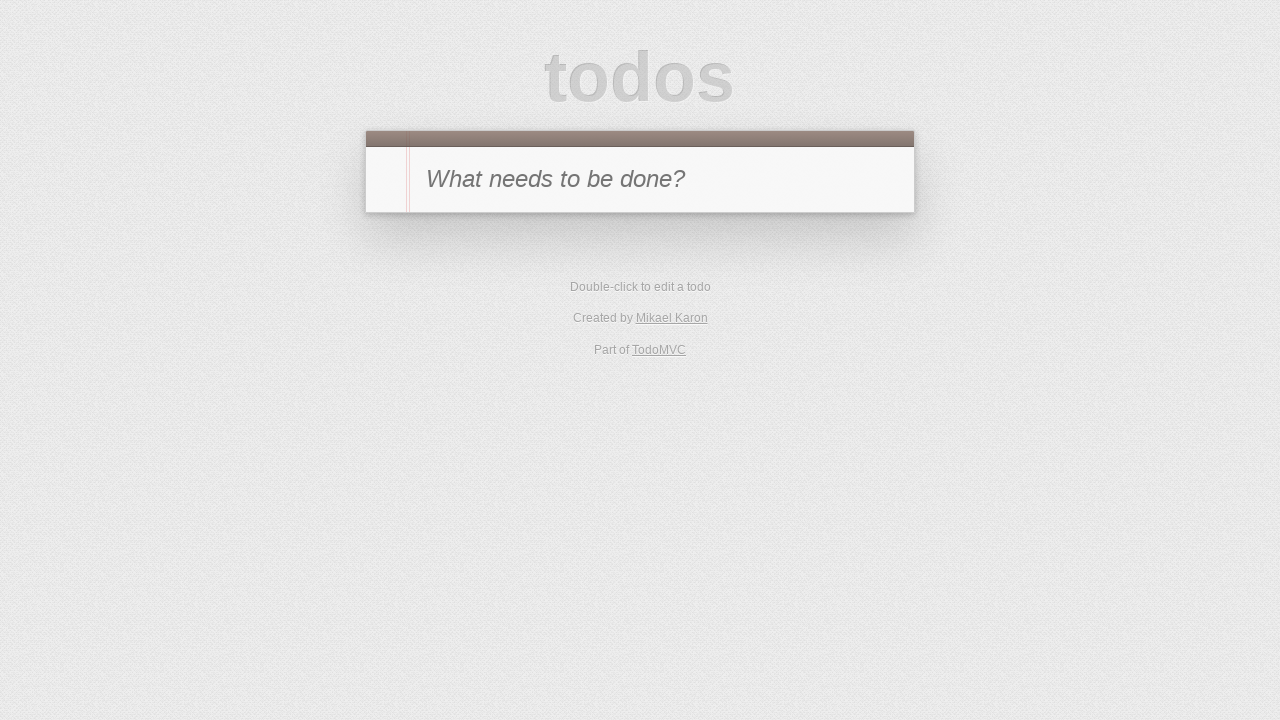

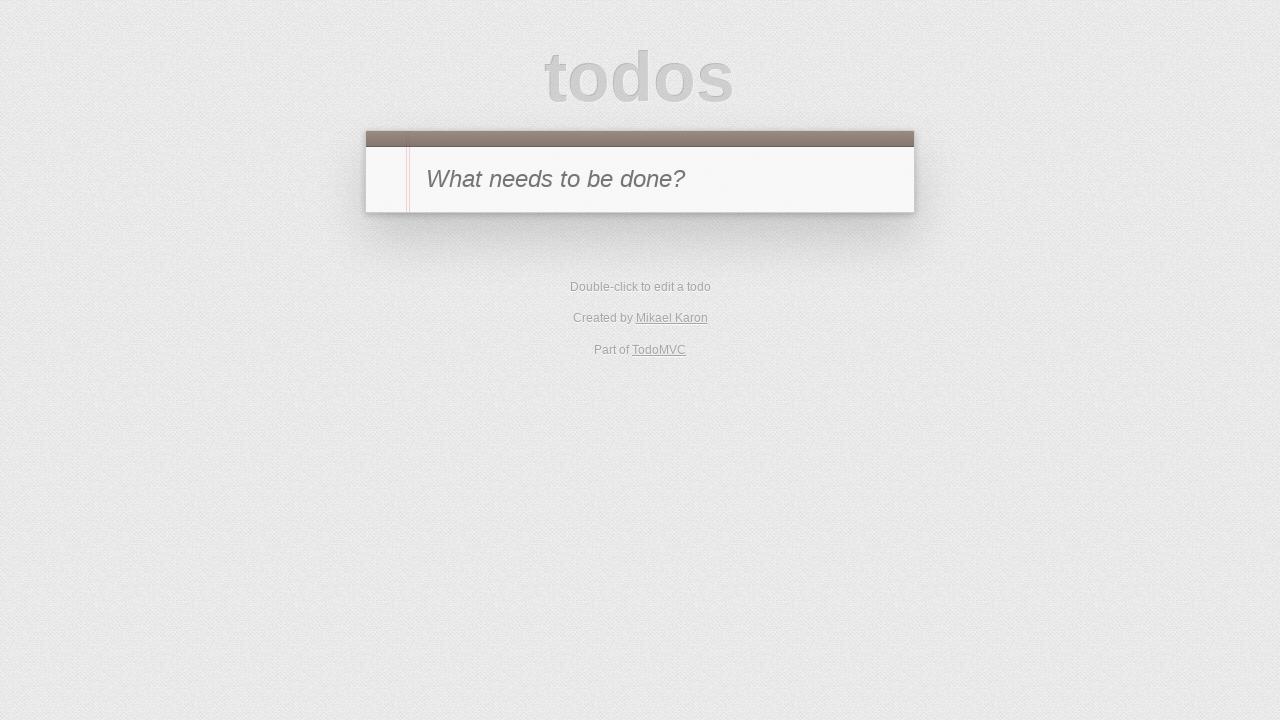